Tests the calculator's addition functionality by entering two numbers and clicking the sum button, then verifying the result.

Starting URL: http://antoniotrindade.com.br/treinoautomacao/desafiosoma.html

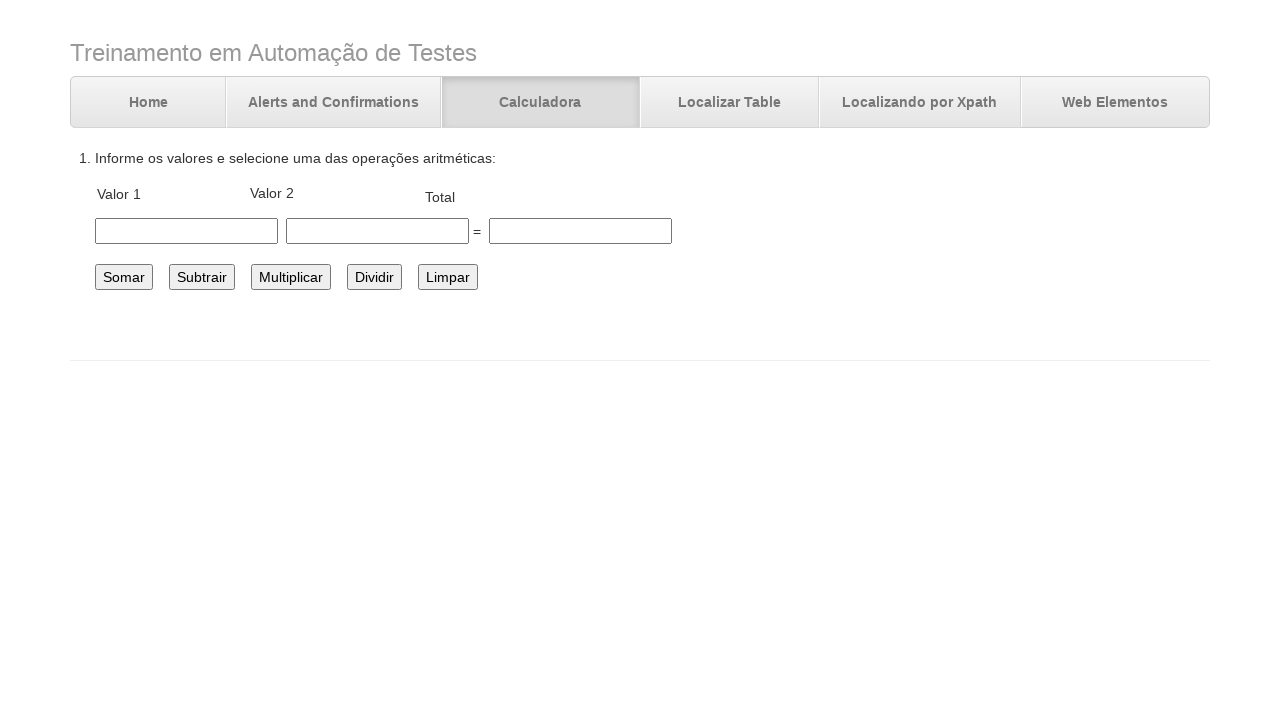

Entered first number 12.0 in the number1 field on #number1
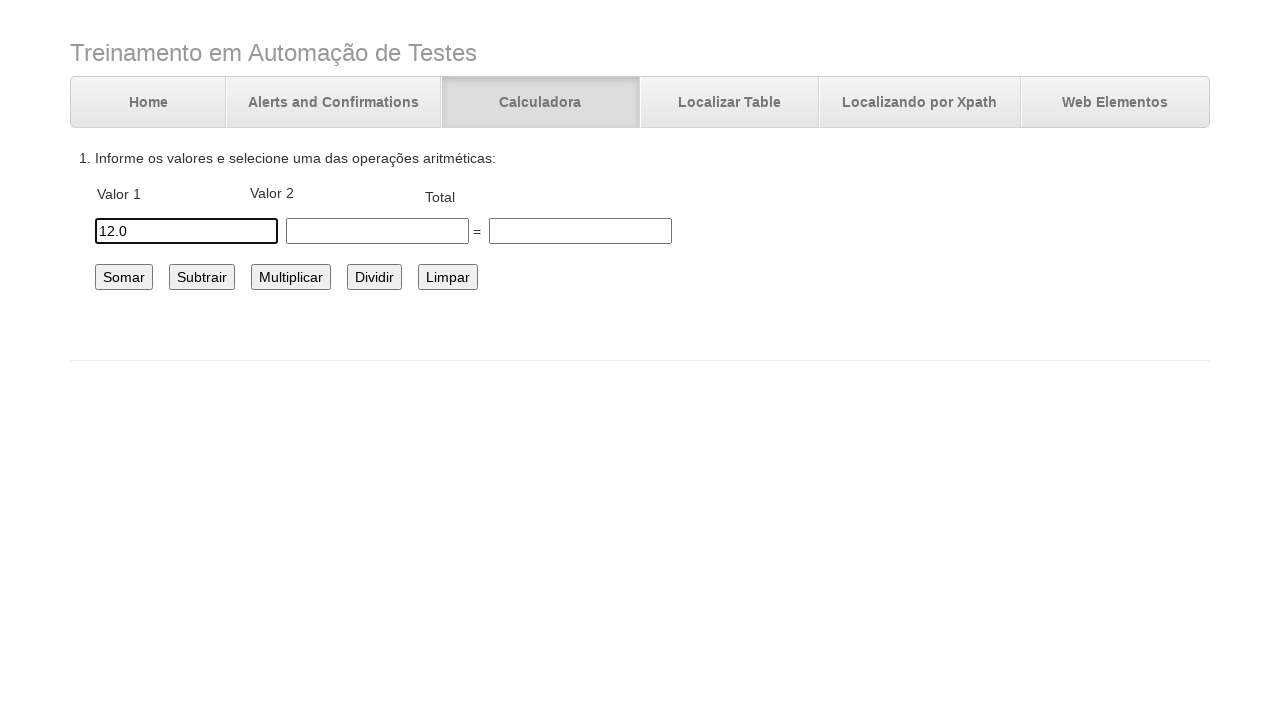

Entered second number 3.5 in the number2 field on #number2
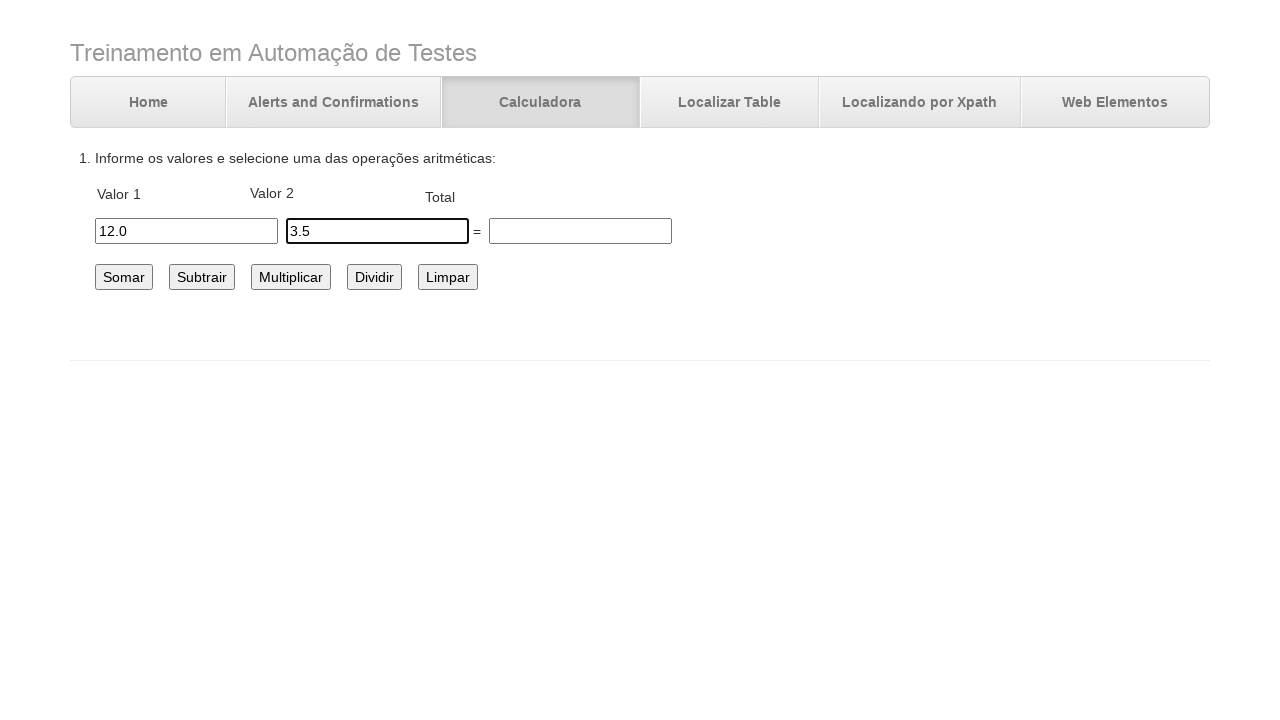

Clicked the sum button to calculate 12.0 + 3.5 at (124, 277) on #somar
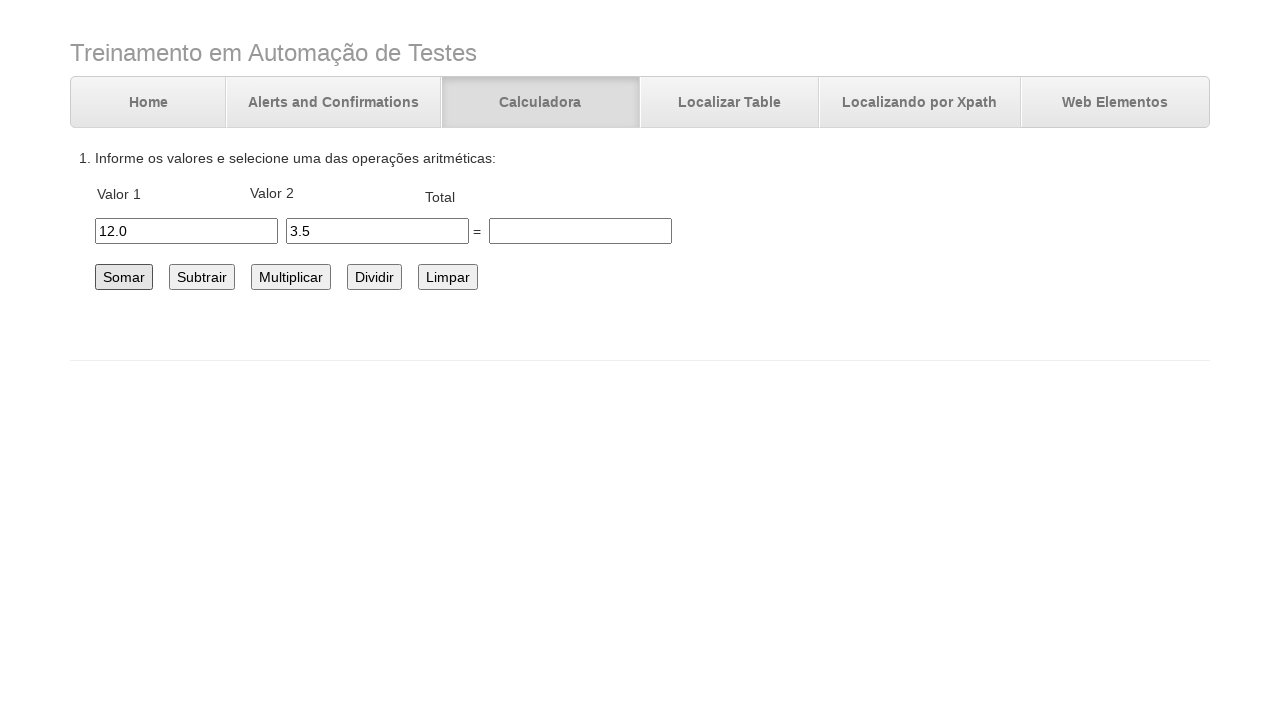

Waited for calculation to complete
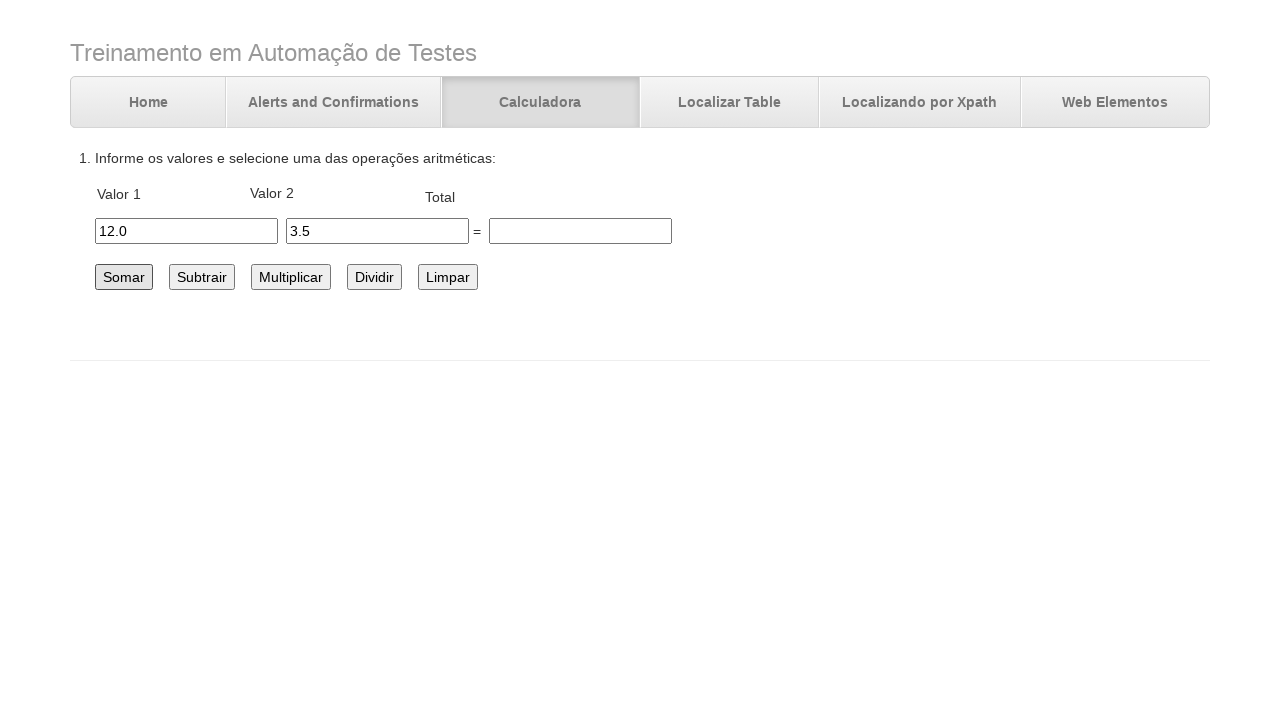

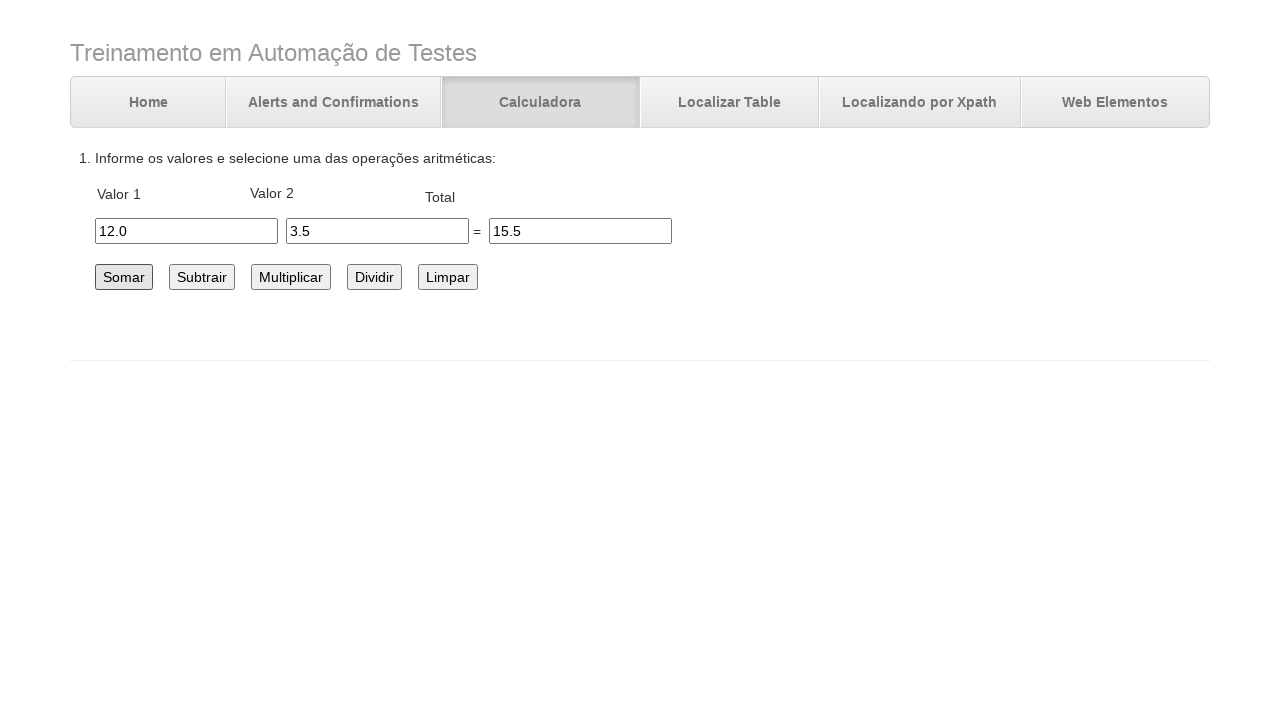